Tests mouse hover and context menu interactions by hovering over an element, right-clicking on a link, and clicking another link

Starting URL: https://rahulshettyacademy.com/AutomationPractice/

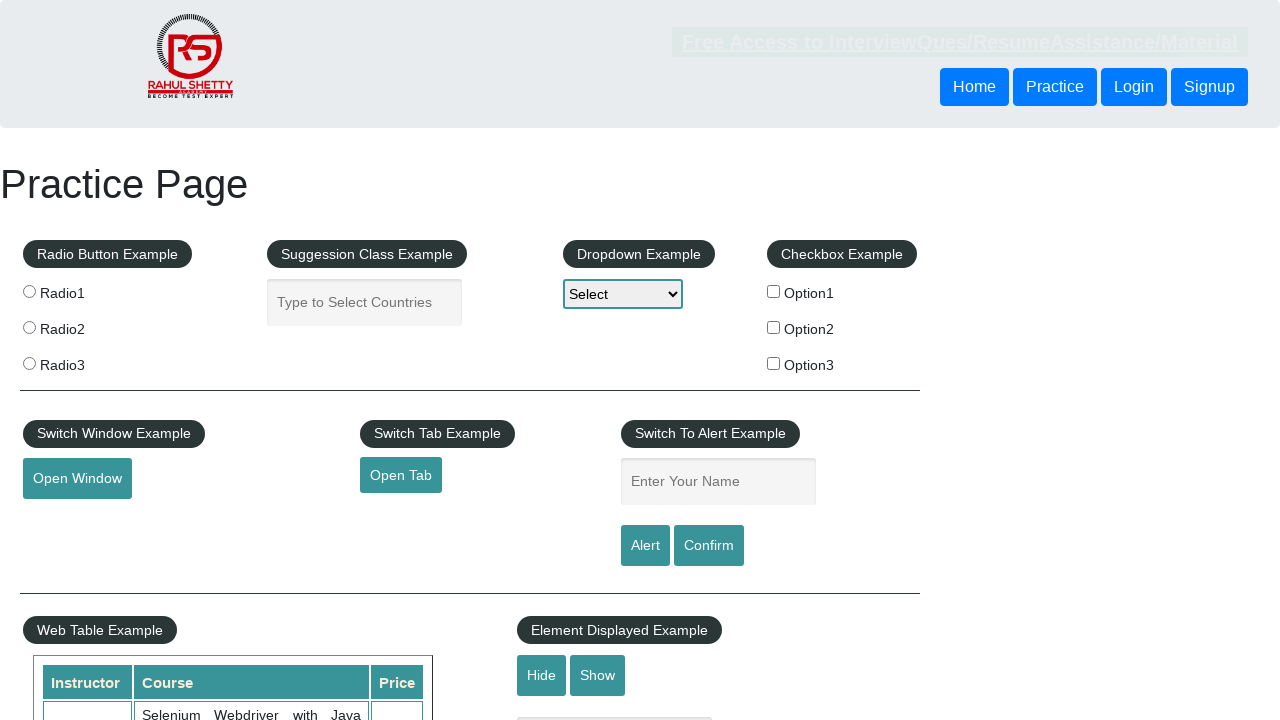

Hovered over the mouse hover element at (83, 361) on #mousehover
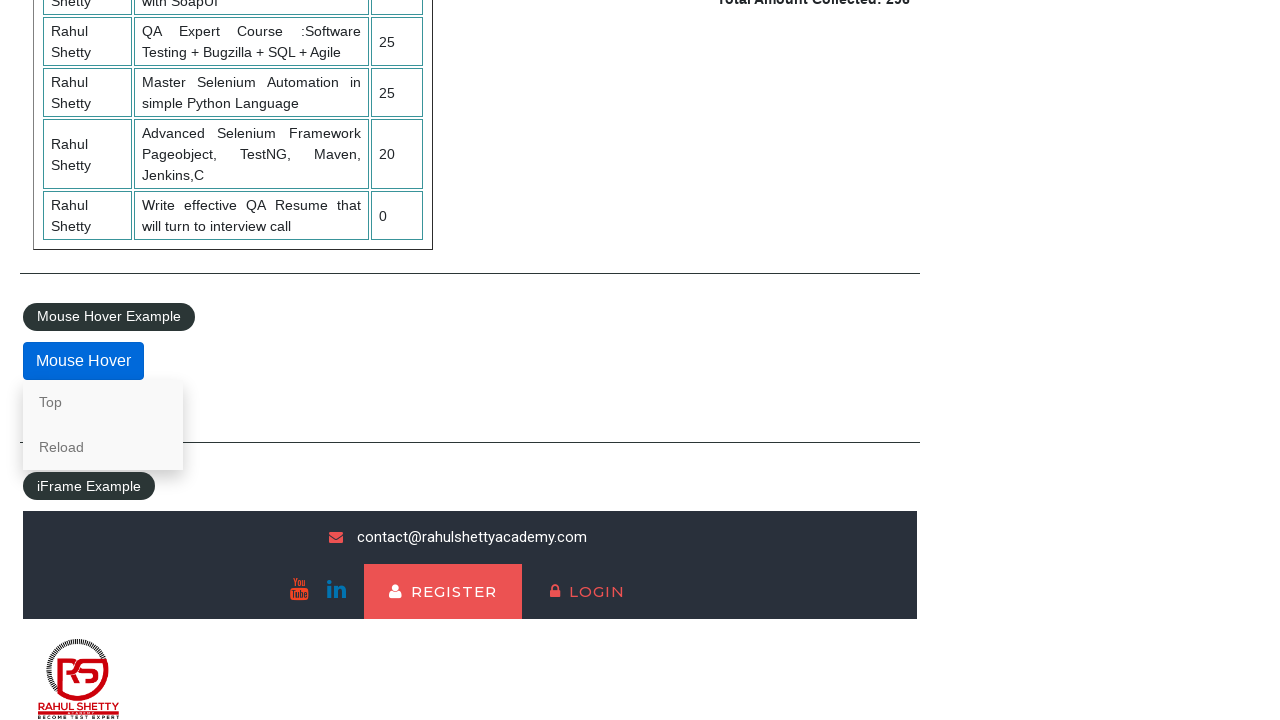

Right-clicked on the 'Top' link in context menu at (103, 402) on text=Top
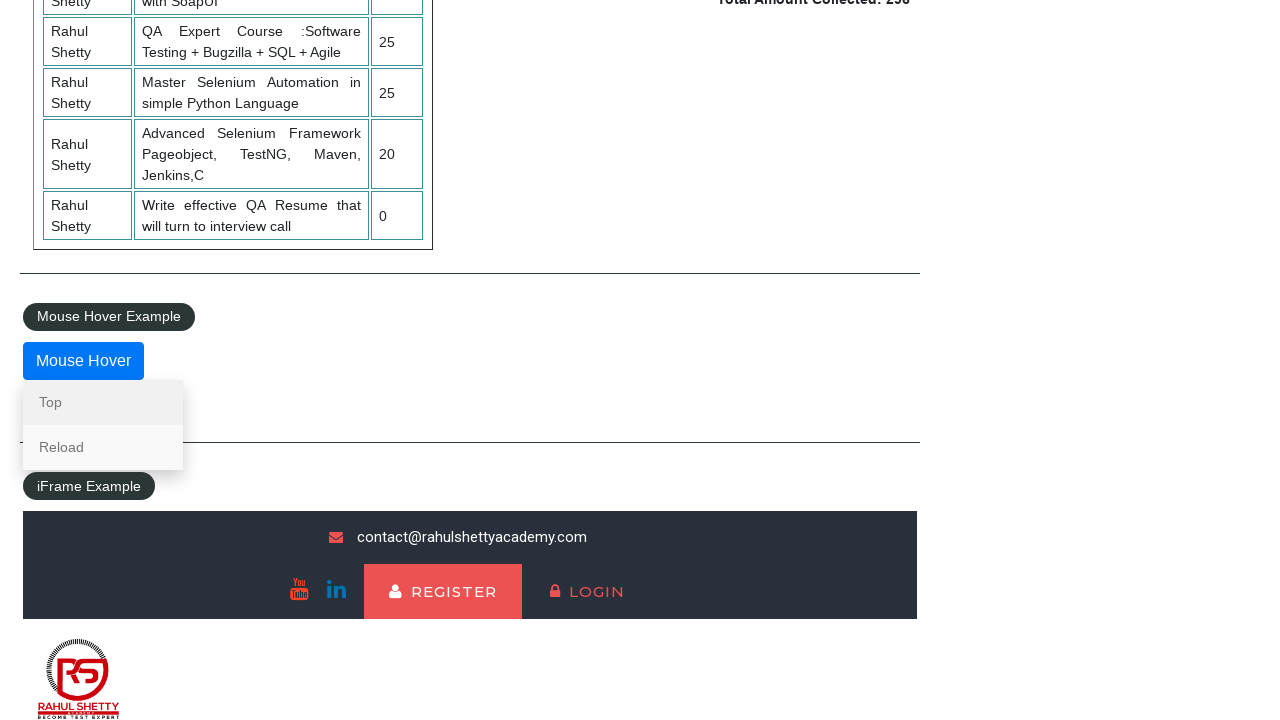

Hovered over the 'Reload' link at (103, 447) on text=Reload
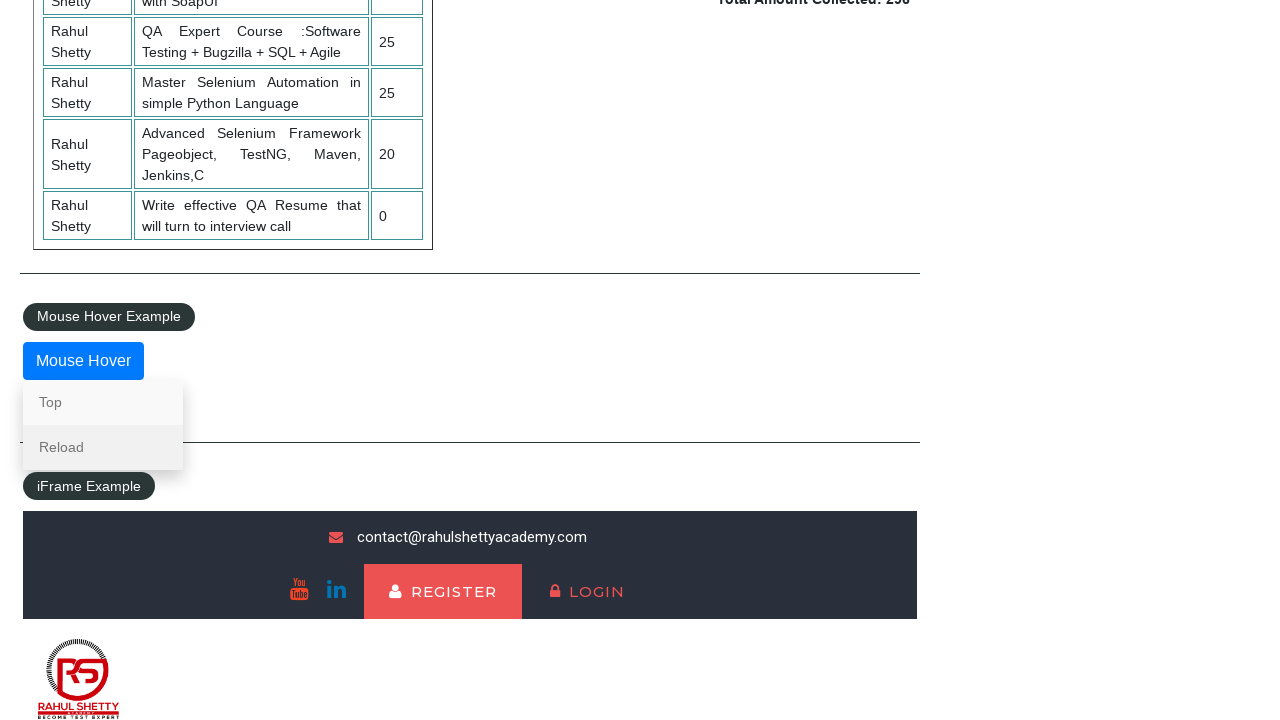

Clicked on the 'Reload' link at (103, 447) on text=Reload
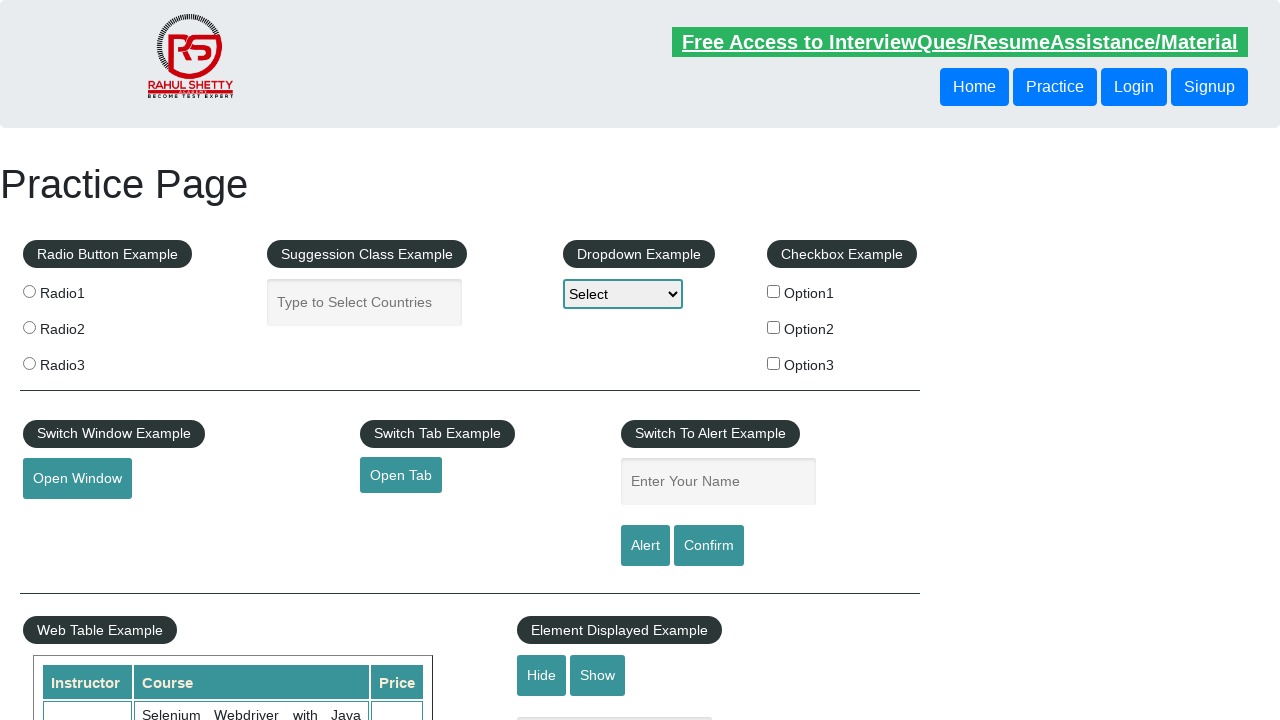

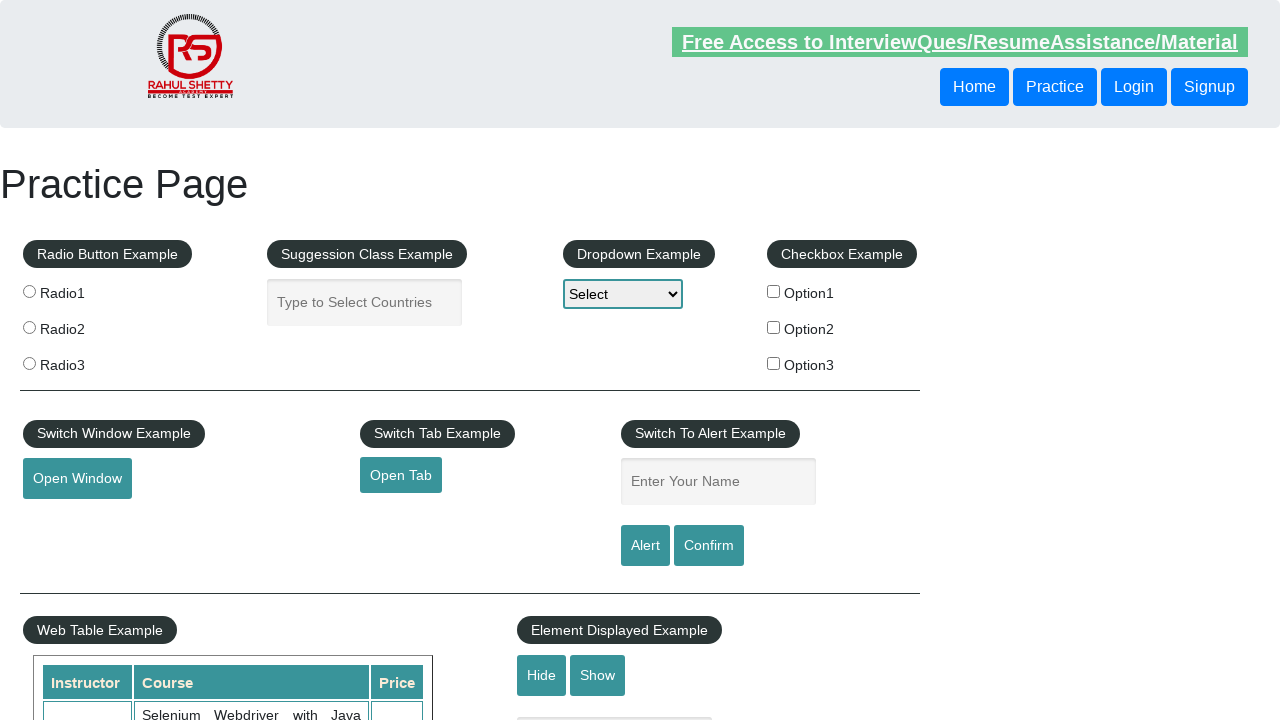